Unit test that searches for "pycon" on Python.org and verifies that search results are returned

Starting URL: http://www.python.org

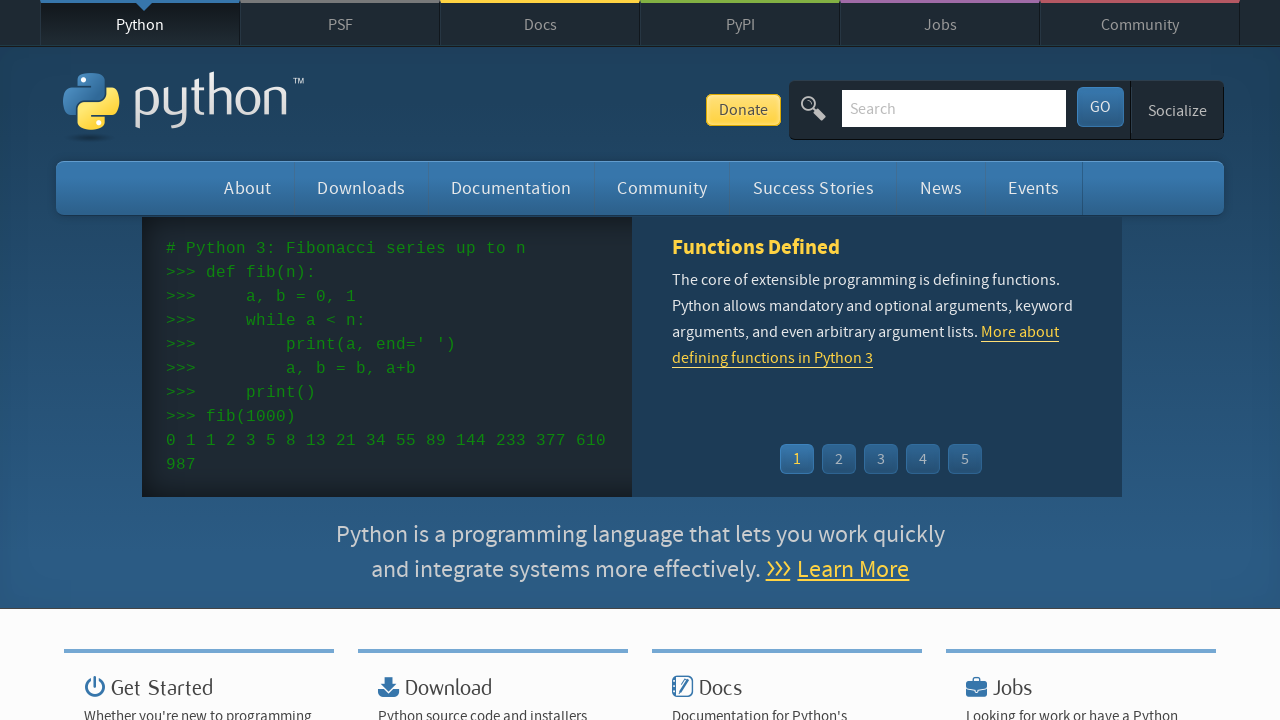

Filled search box with 'pycon' query on input[name='q']
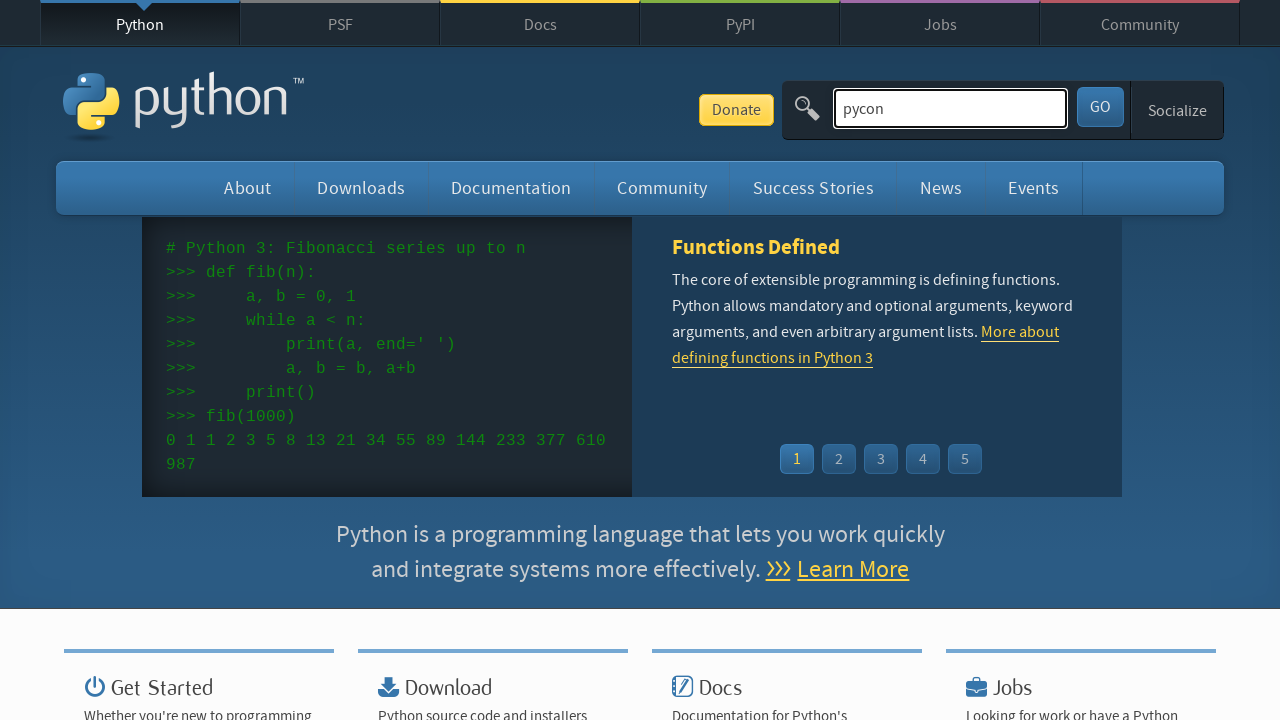

Pressed Enter to submit search on input[name='q']
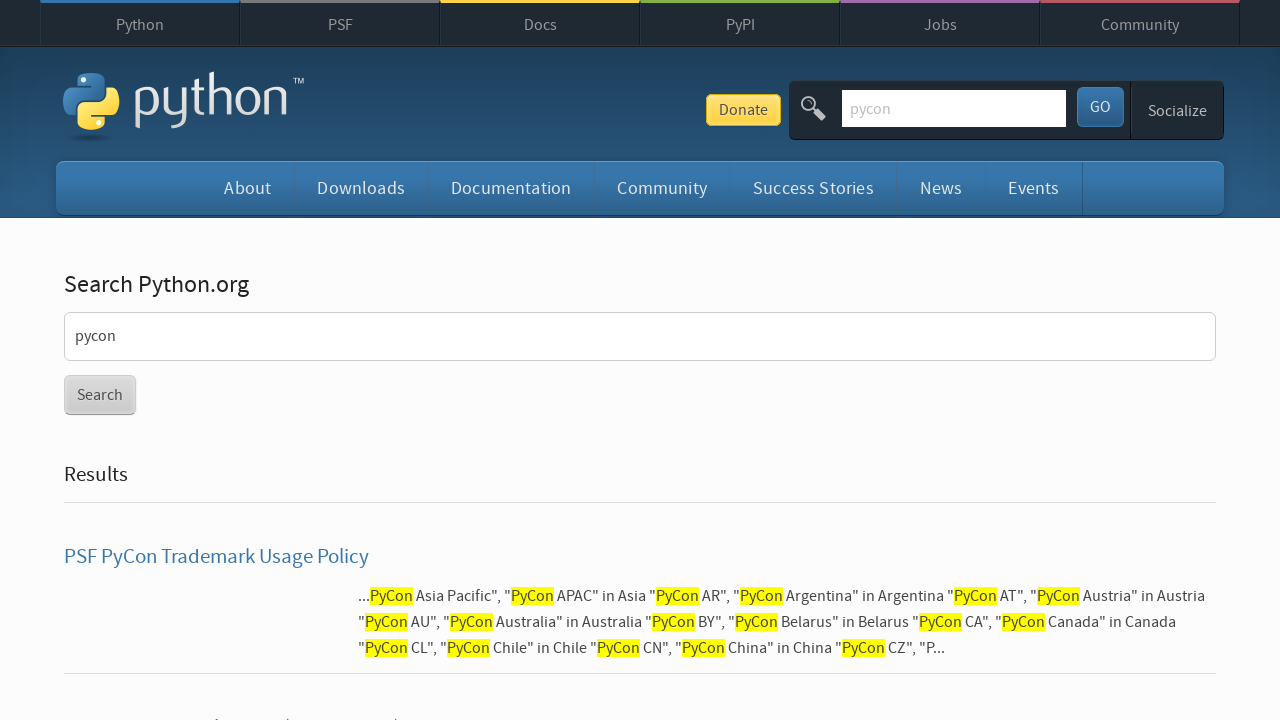

Search results page loaded (networkidle)
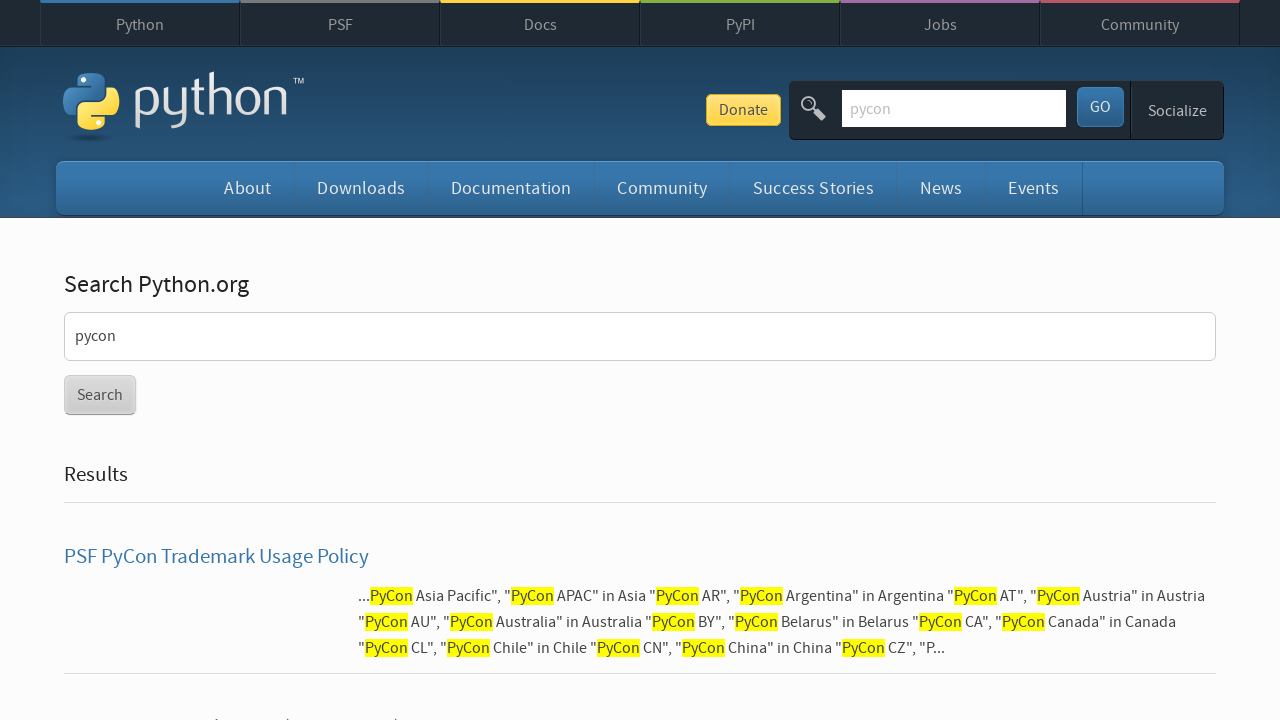

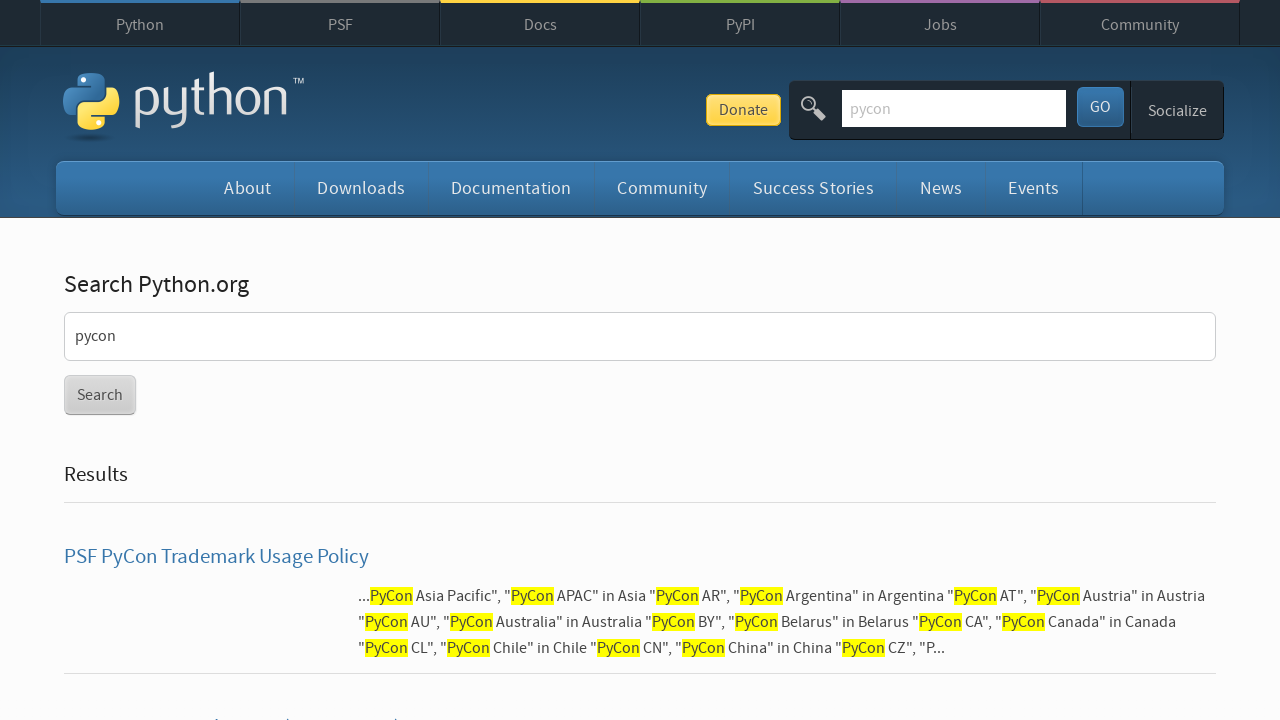